Tests hovering over a service card to reveal the description text.

Starting URL: https://hammadrashid1997.github.io/Portfolio/

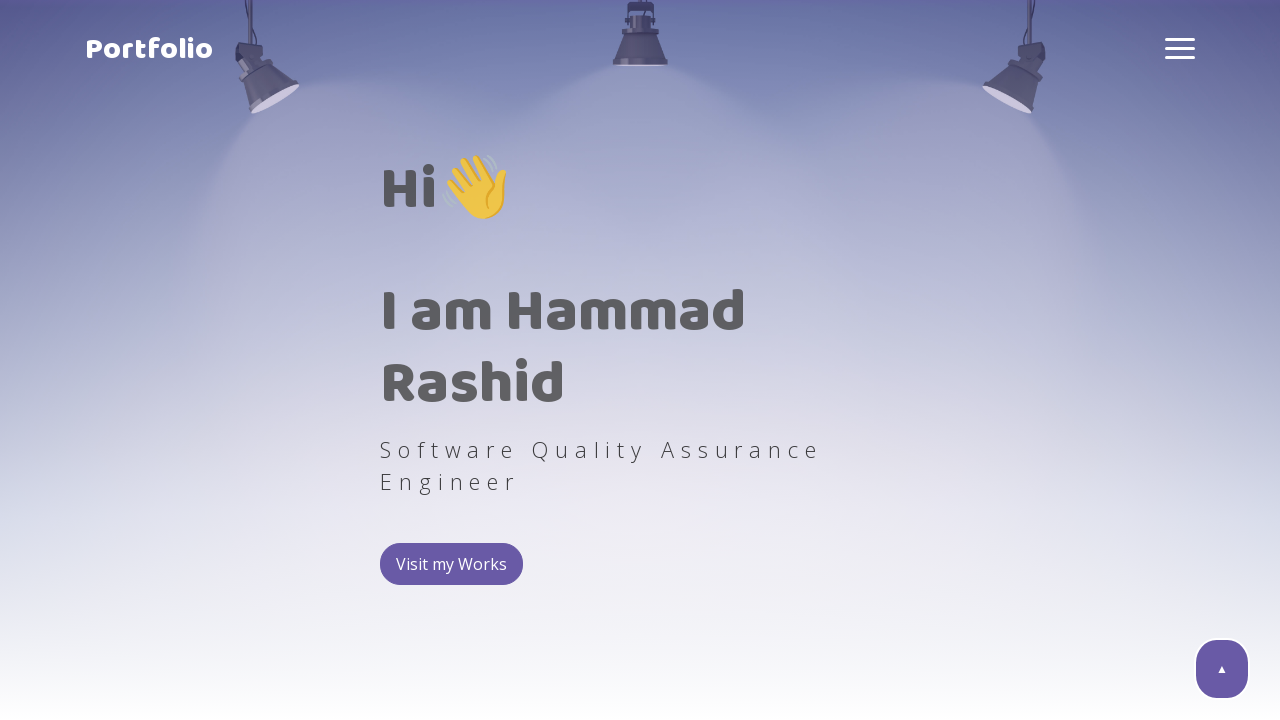

Waited for services section to load
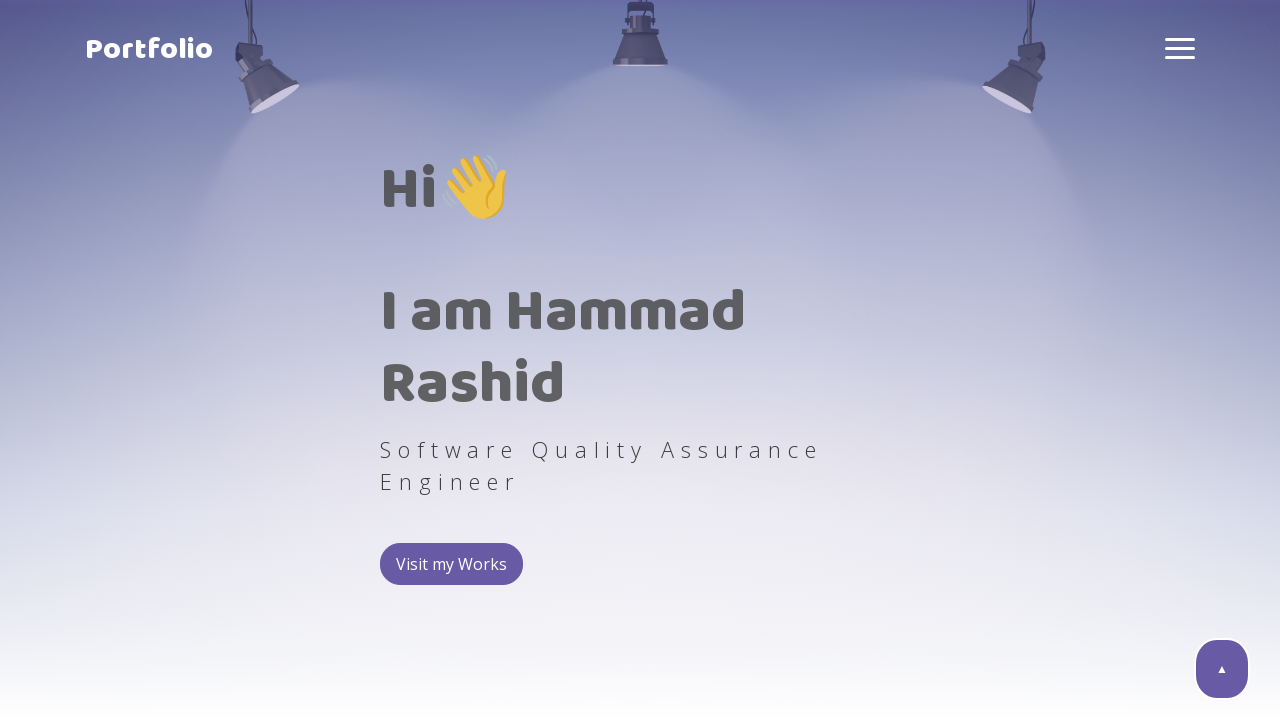

Hovered over first service card (Manual Testing) at (212, 360) on xpath=/html/body/section[2]/div/div[1]/div[1]
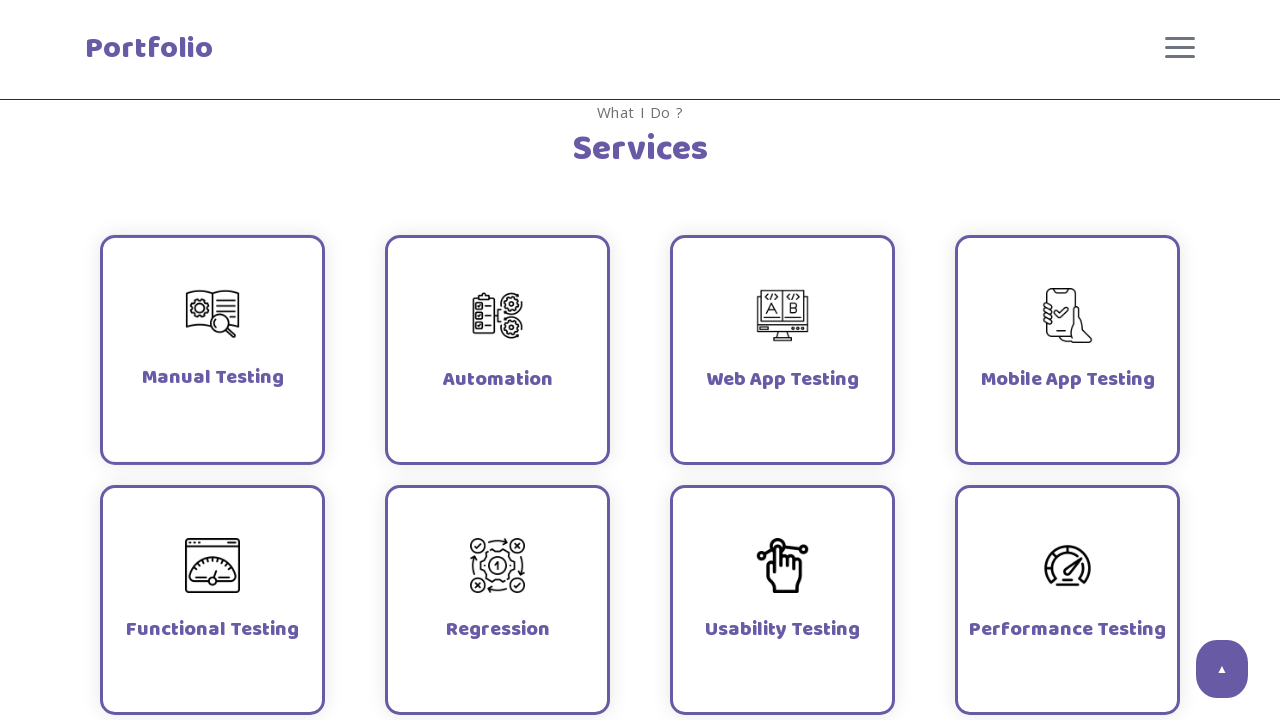

Service card description text appeared on hover
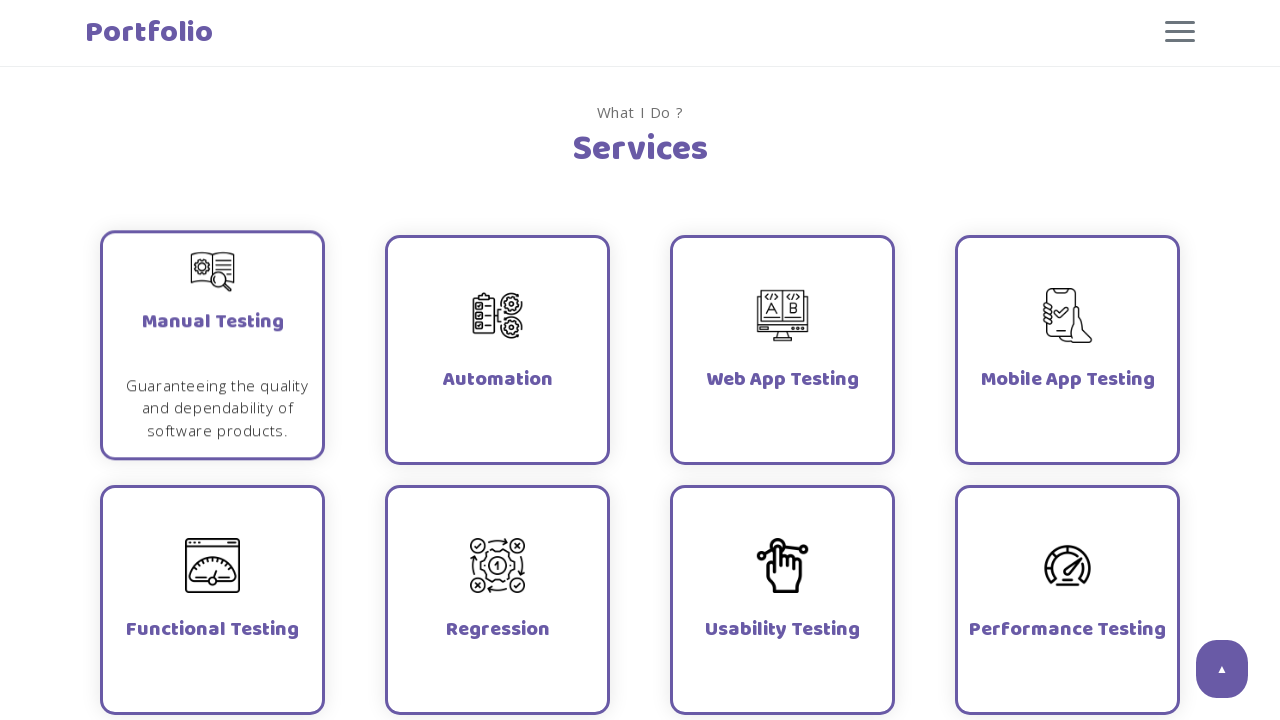

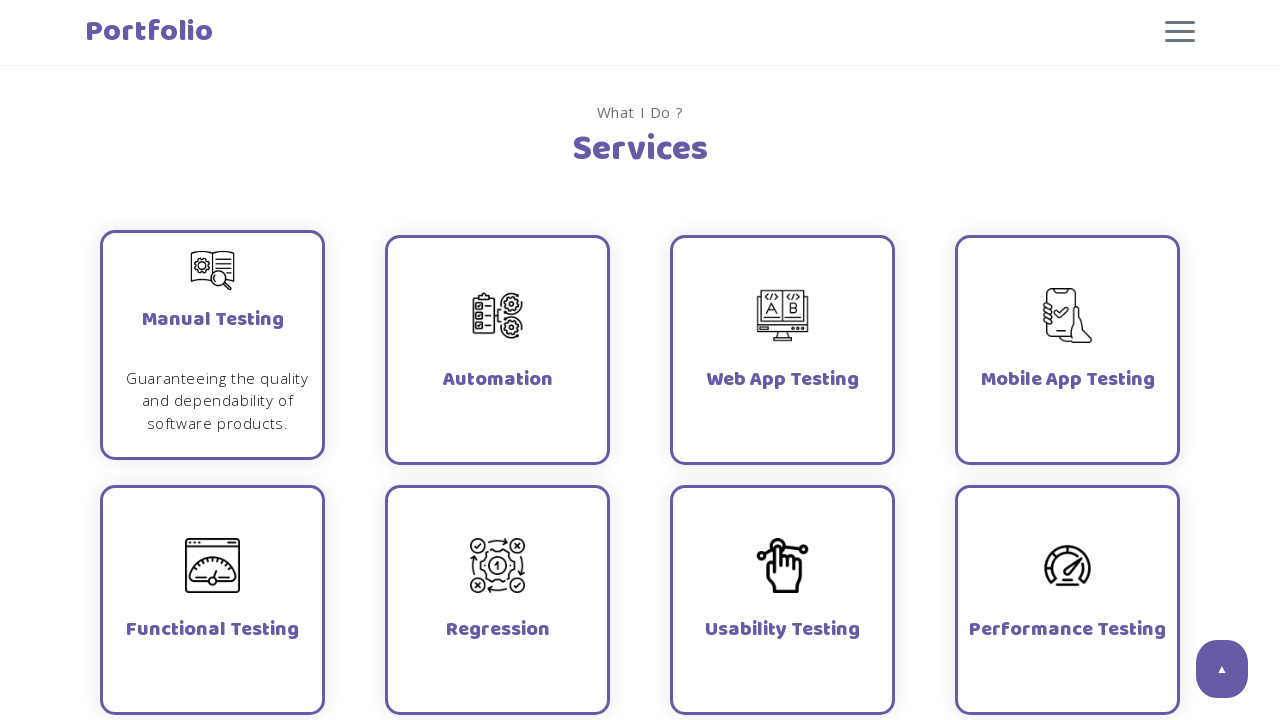